Tests that entered text is trimmed when editing a todo item

Starting URL: https://demo.playwright.dev/todomvc

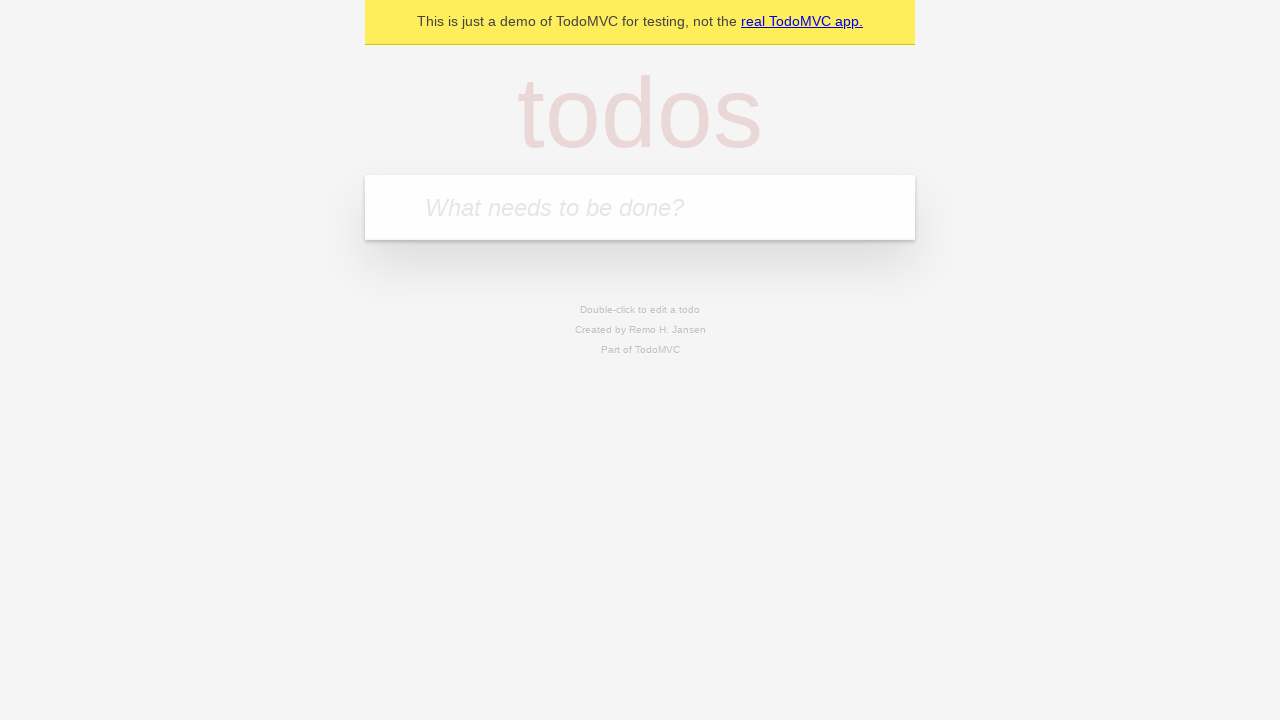

Filled todo input with 'buy some cheese' on internal:attr=[placeholder="What needs to be done?"i]
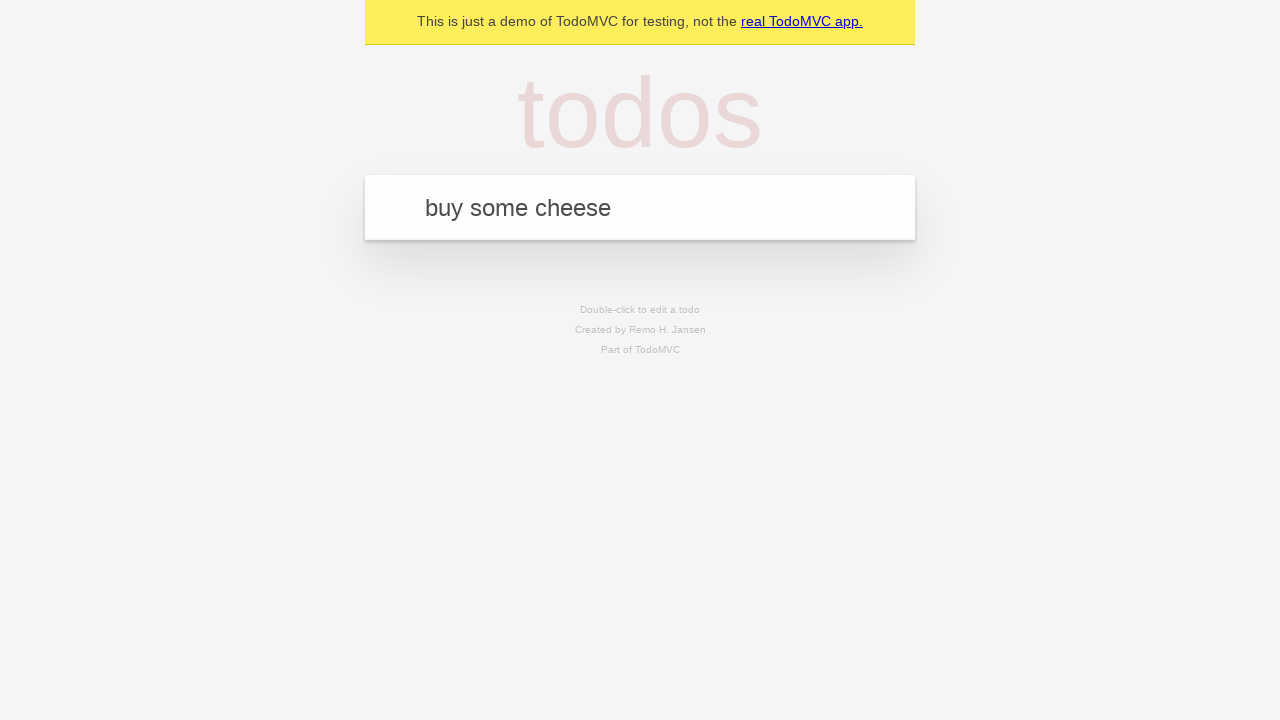

Pressed Enter to create todo 'buy some cheese' on internal:attr=[placeholder="What needs to be done?"i]
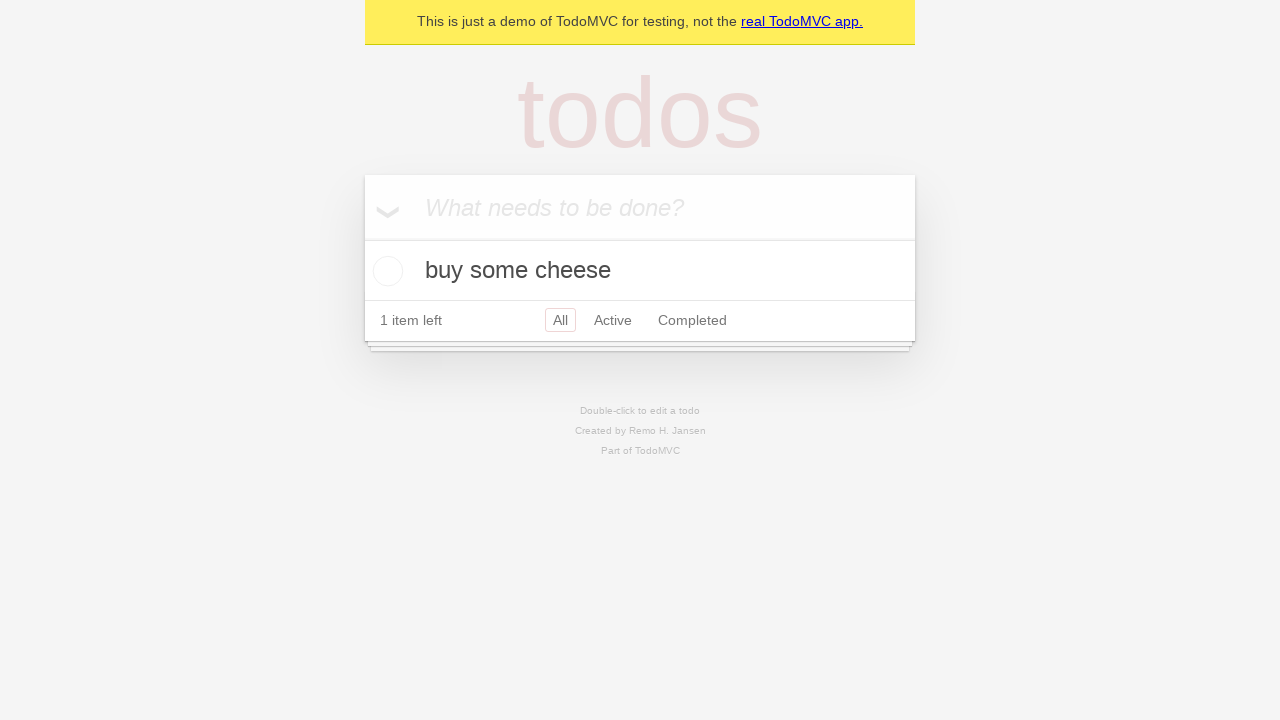

Filled todo input with 'feed the cat' on internal:attr=[placeholder="What needs to be done?"i]
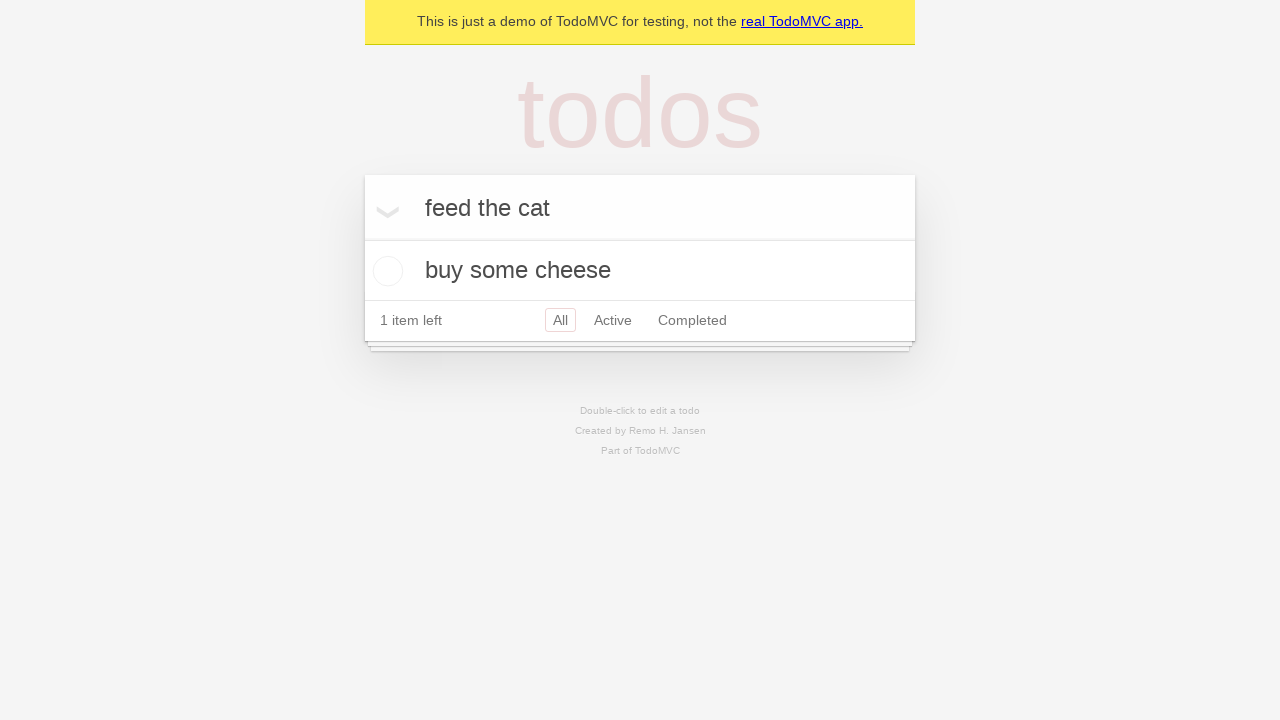

Pressed Enter to create todo 'feed the cat' on internal:attr=[placeholder="What needs to be done?"i]
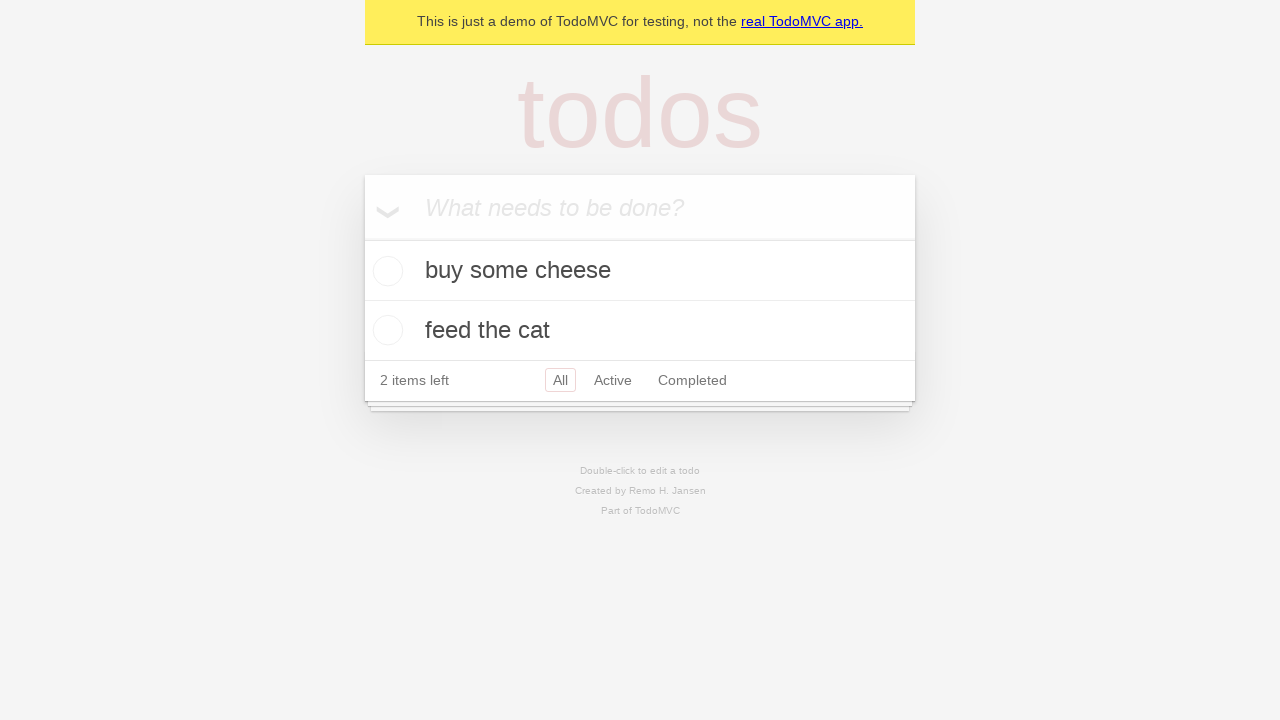

Filled todo input with 'book a doctors appointment' on internal:attr=[placeholder="What needs to be done?"i]
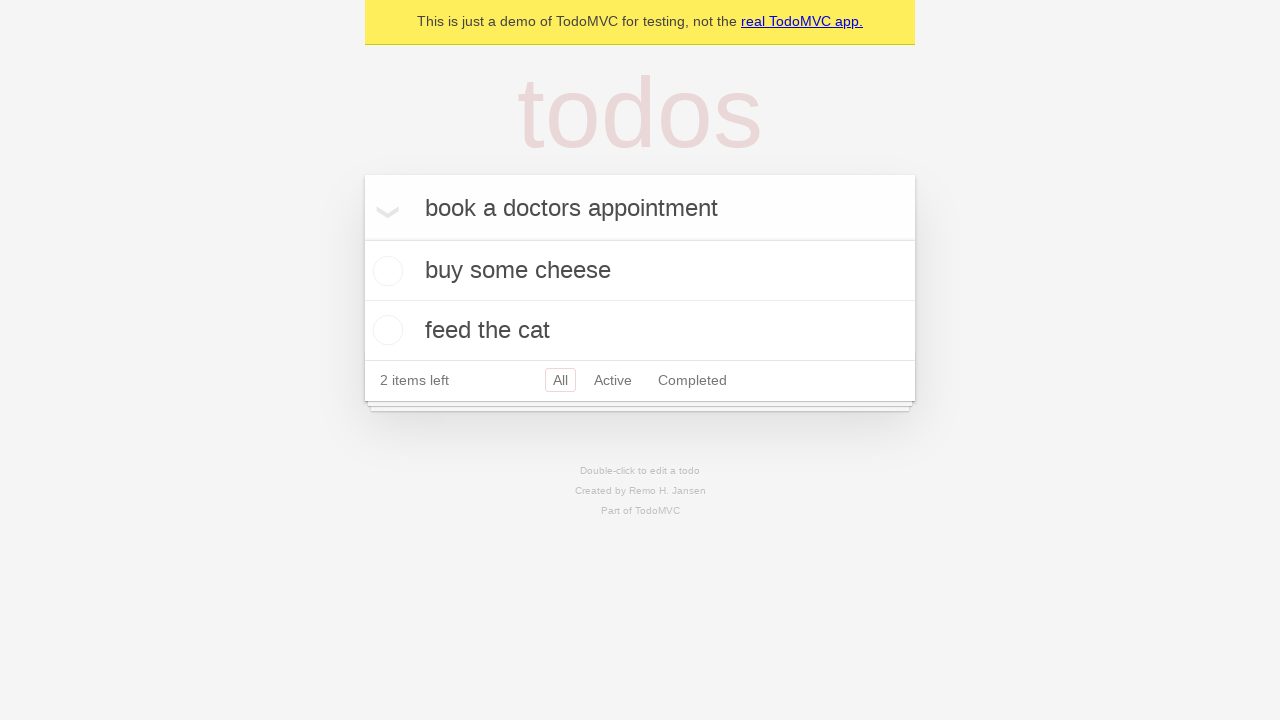

Pressed Enter to create todo 'book a doctors appointment' on internal:attr=[placeholder="What needs to be done?"i]
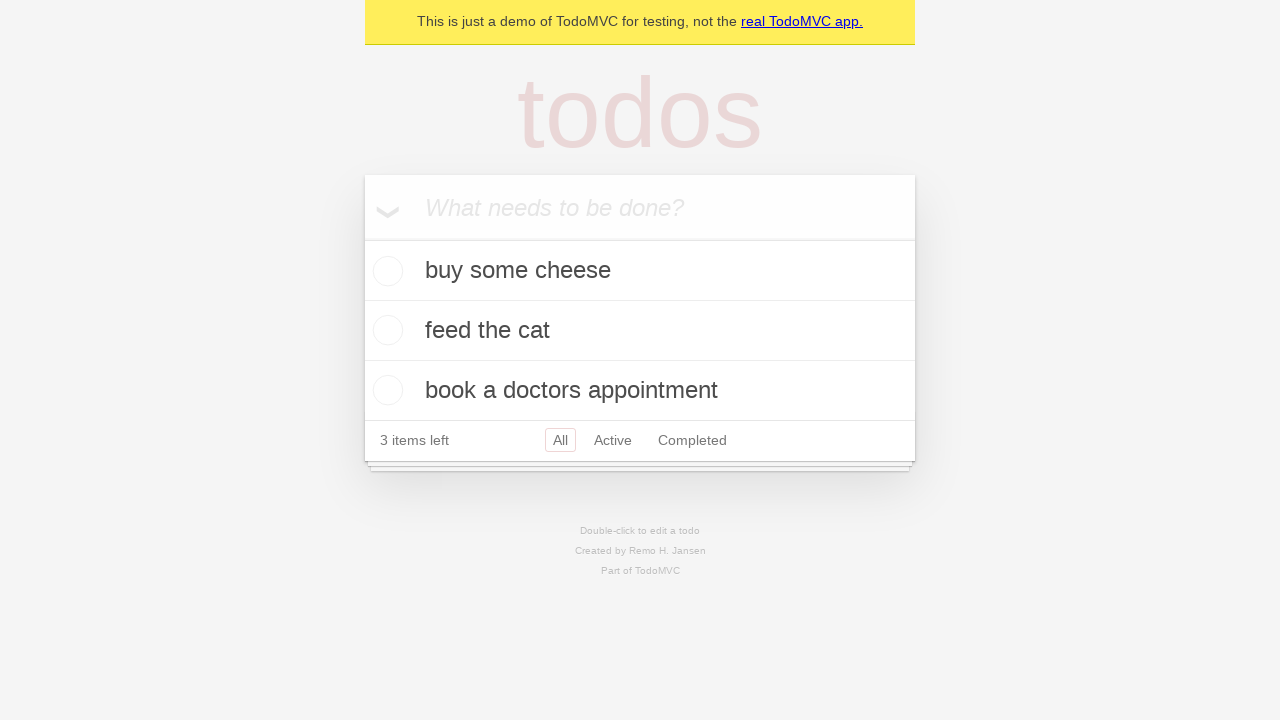

Waited for todo items to load
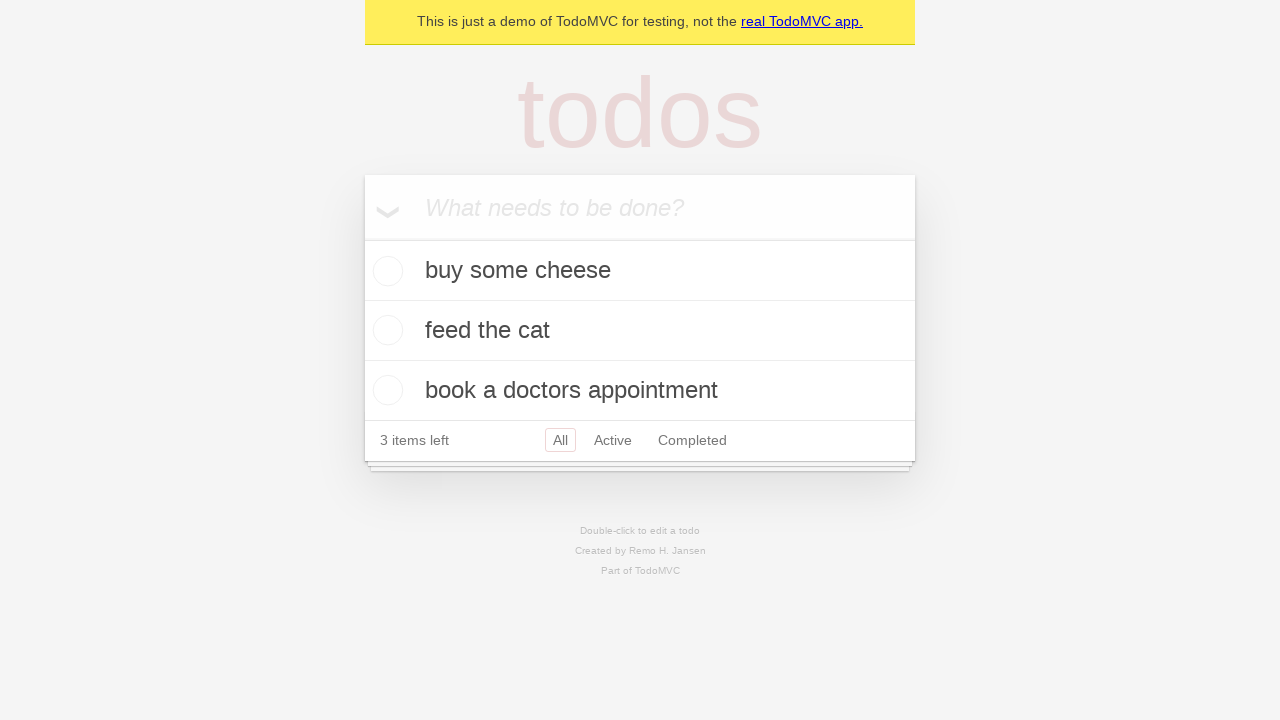

Located all todo items
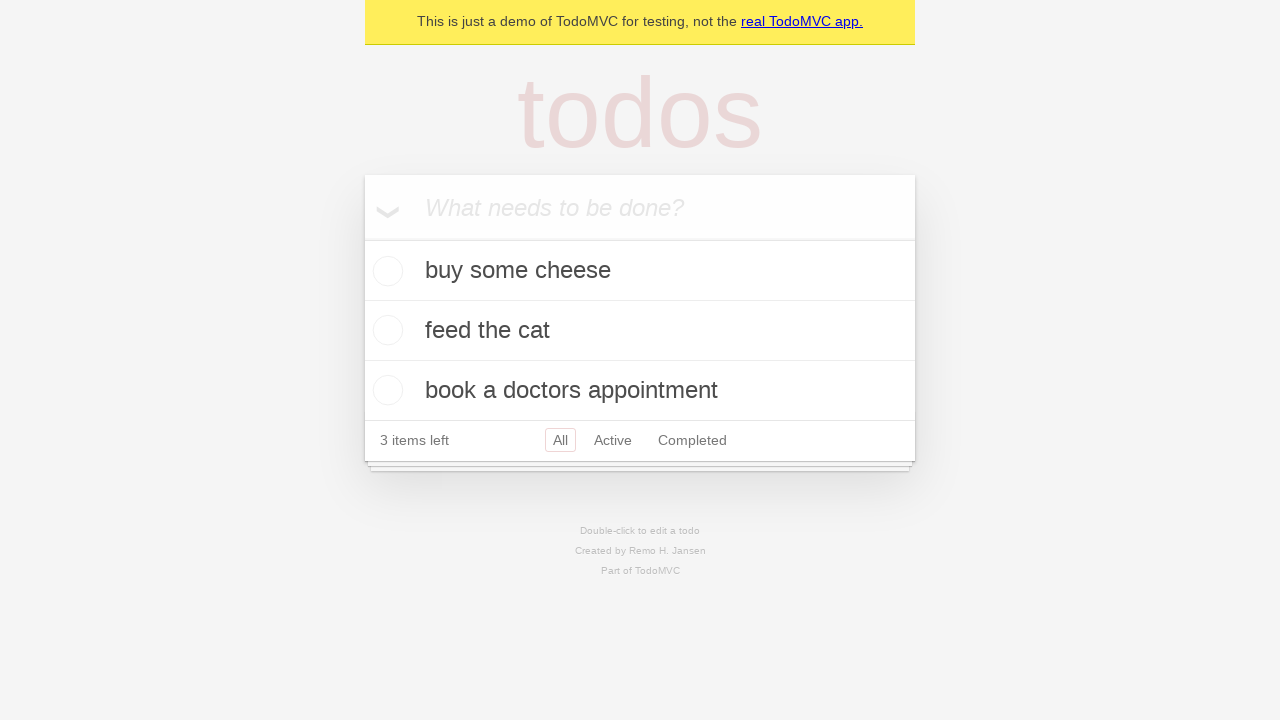

Double-clicked second todo item to enter edit mode at (640, 331) on internal:testid=[data-testid="todo-item"s] >> nth=1
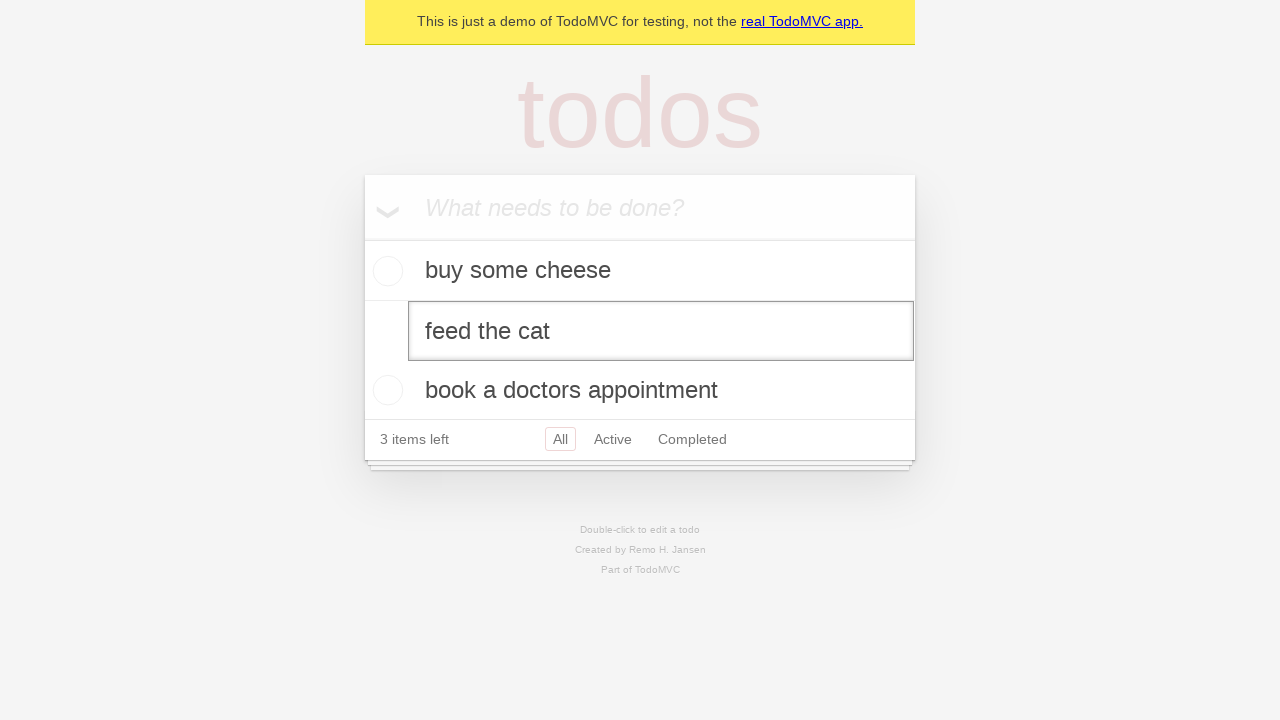

Filled edit field with text containing leading and trailing spaces on internal:testid=[data-testid="todo-item"s] >> nth=1 >> internal:role=textbox[nam
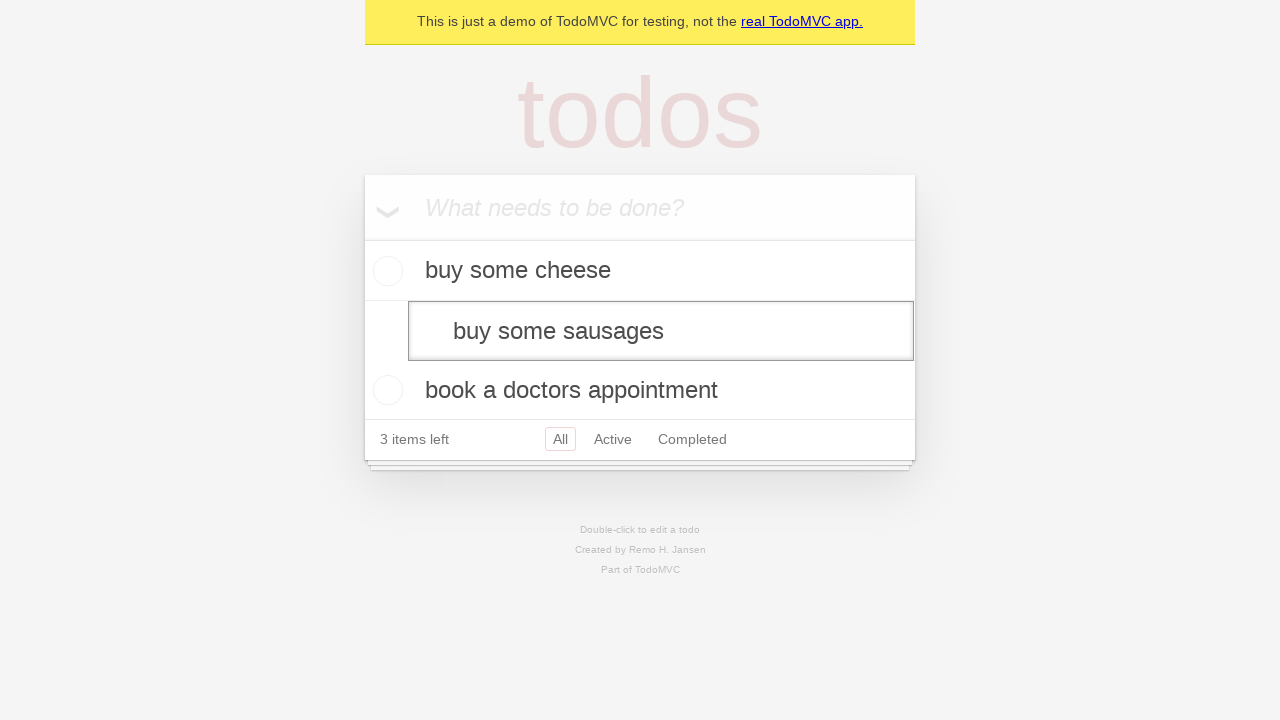

Pressed Enter to save edited todo, verifying text is trimmed on internal:testid=[data-testid="todo-item"s] >> nth=1 >> internal:role=textbox[nam
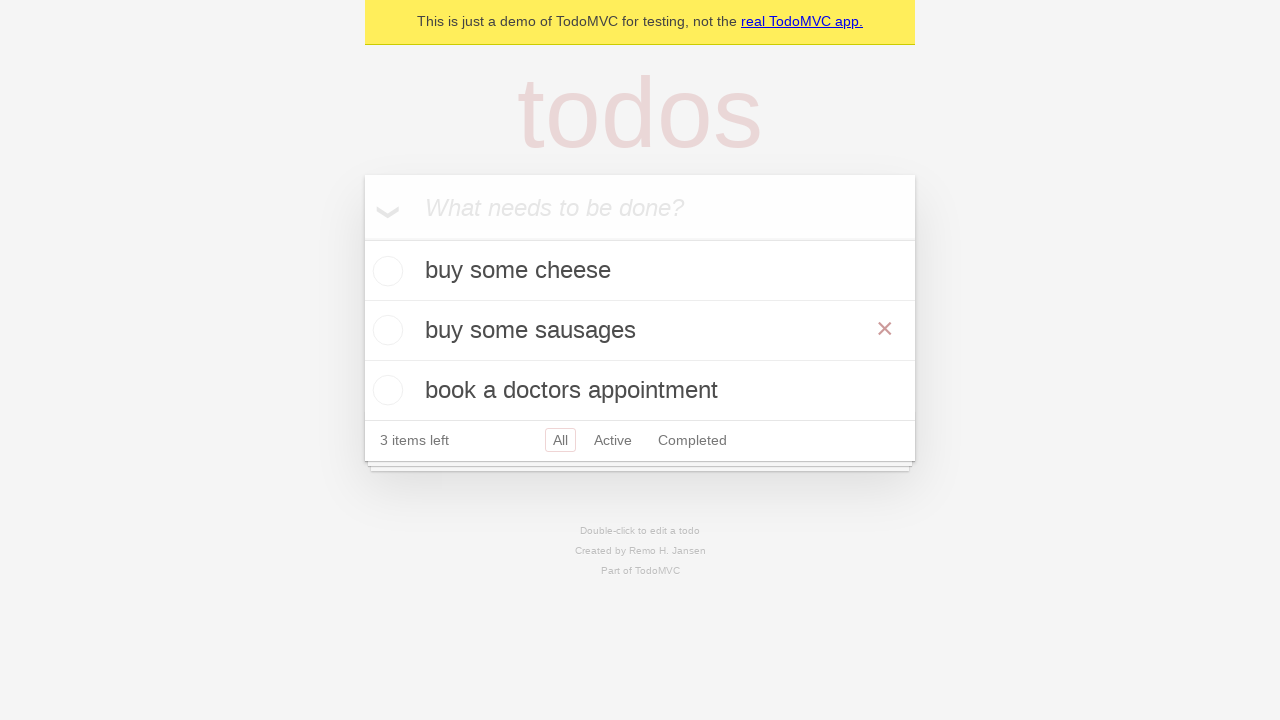

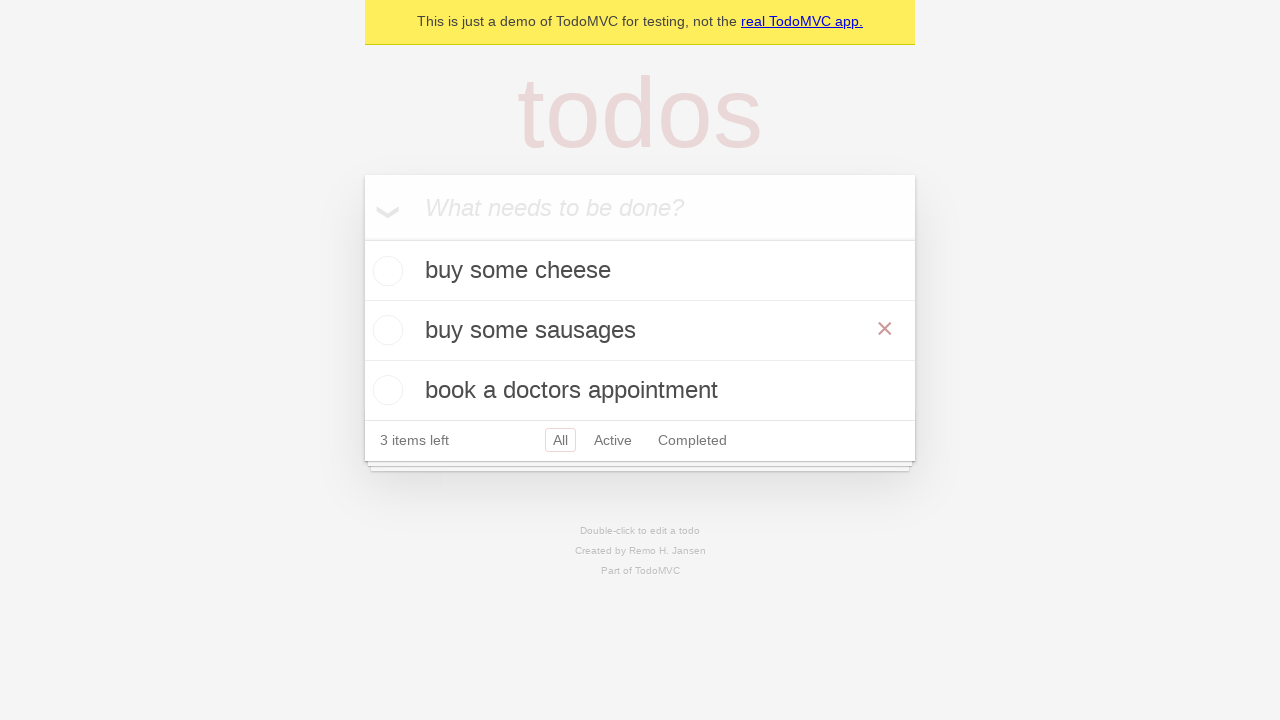